Tests that clicking Clear completed removes completed items

Starting URL: https://demo.playwright.dev/todomvc

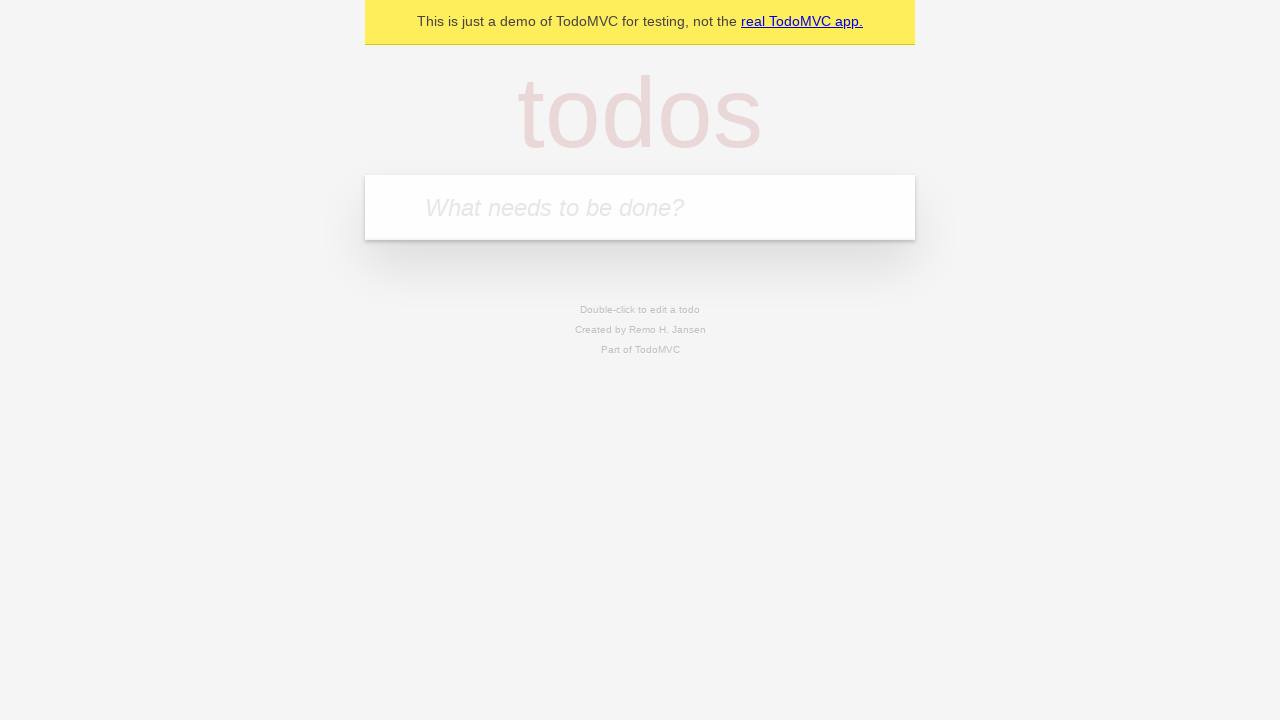

Filled todo input with 'buy some cheese' on internal:attr=[placeholder="What needs to be done?"i]
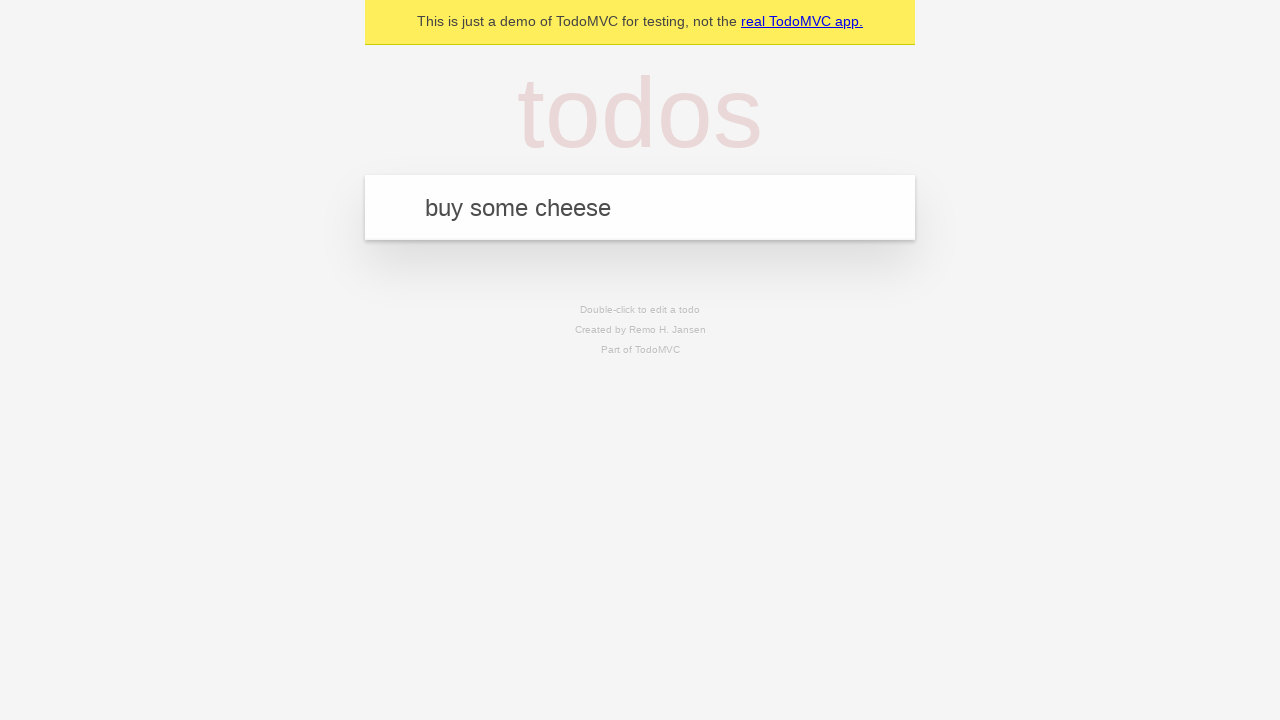

Pressed Enter to create first todo item on internal:attr=[placeholder="What needs to be done?"i]
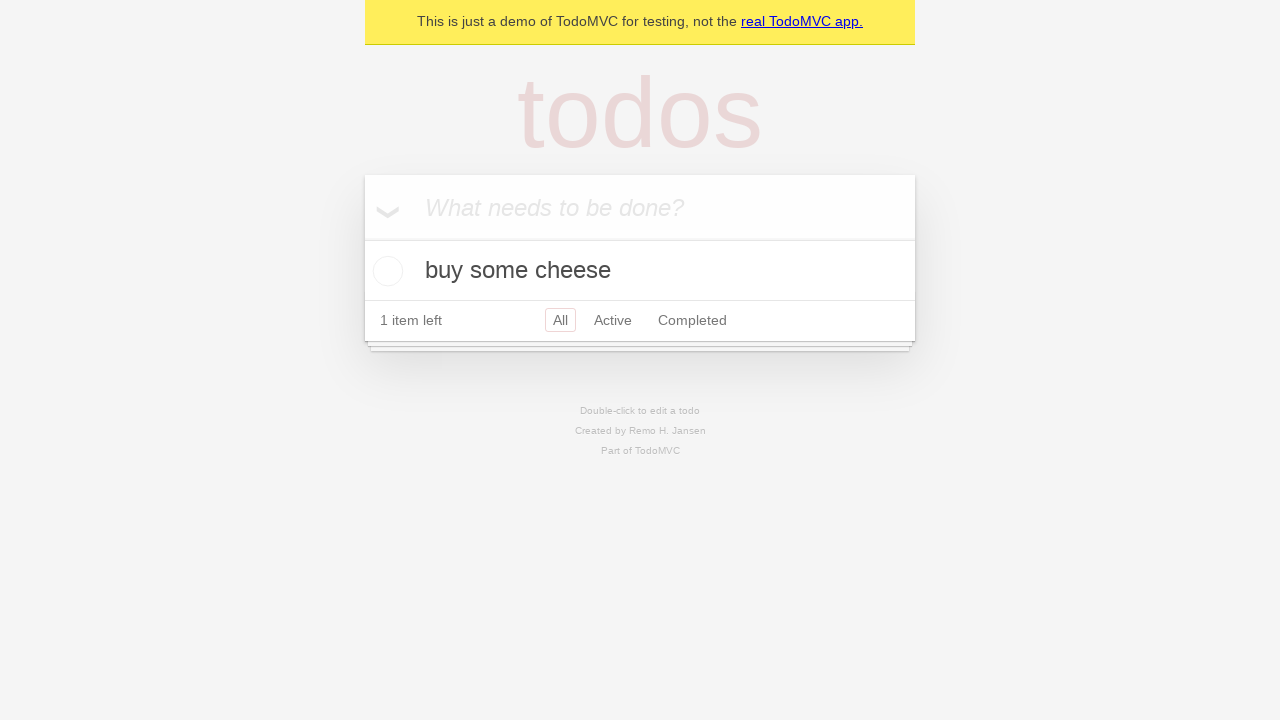

Filled todo input with 'feed the cat' on internal:attr=[placeholder="What needs to be done?"i]
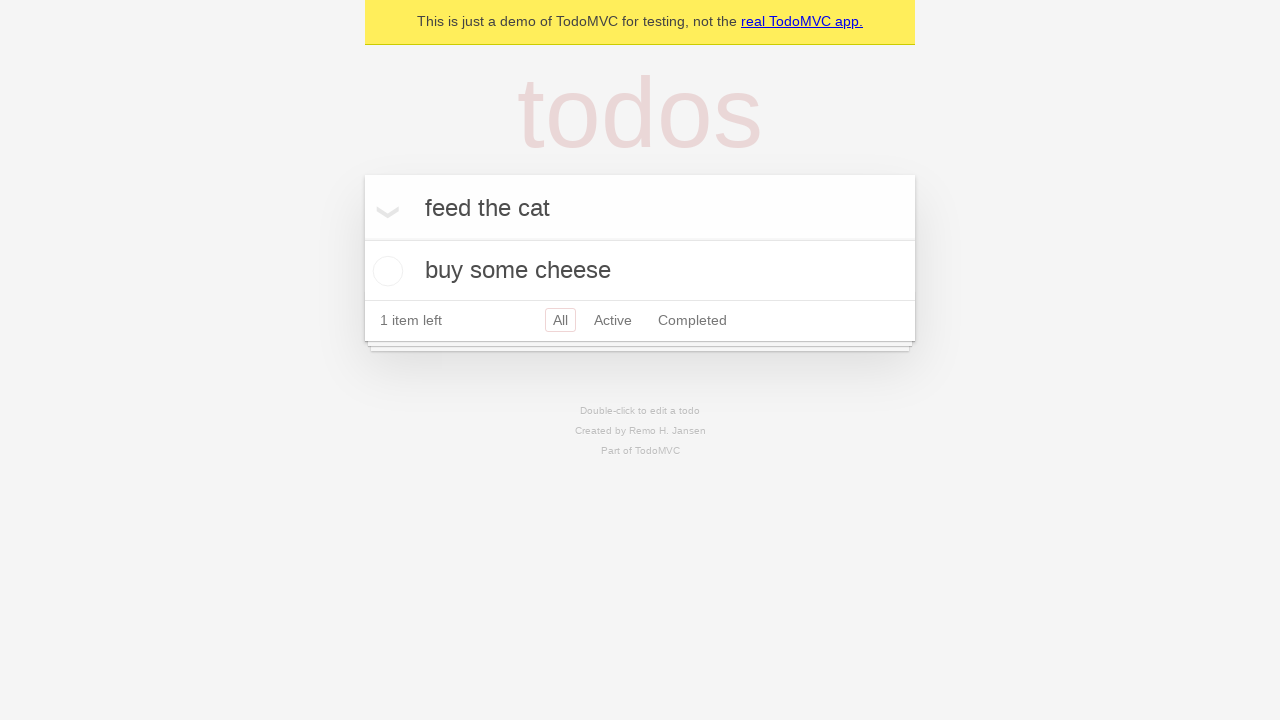

Pressed Enter to create second todo item on internal:attr=[placeholder="What needs to be done?"i]
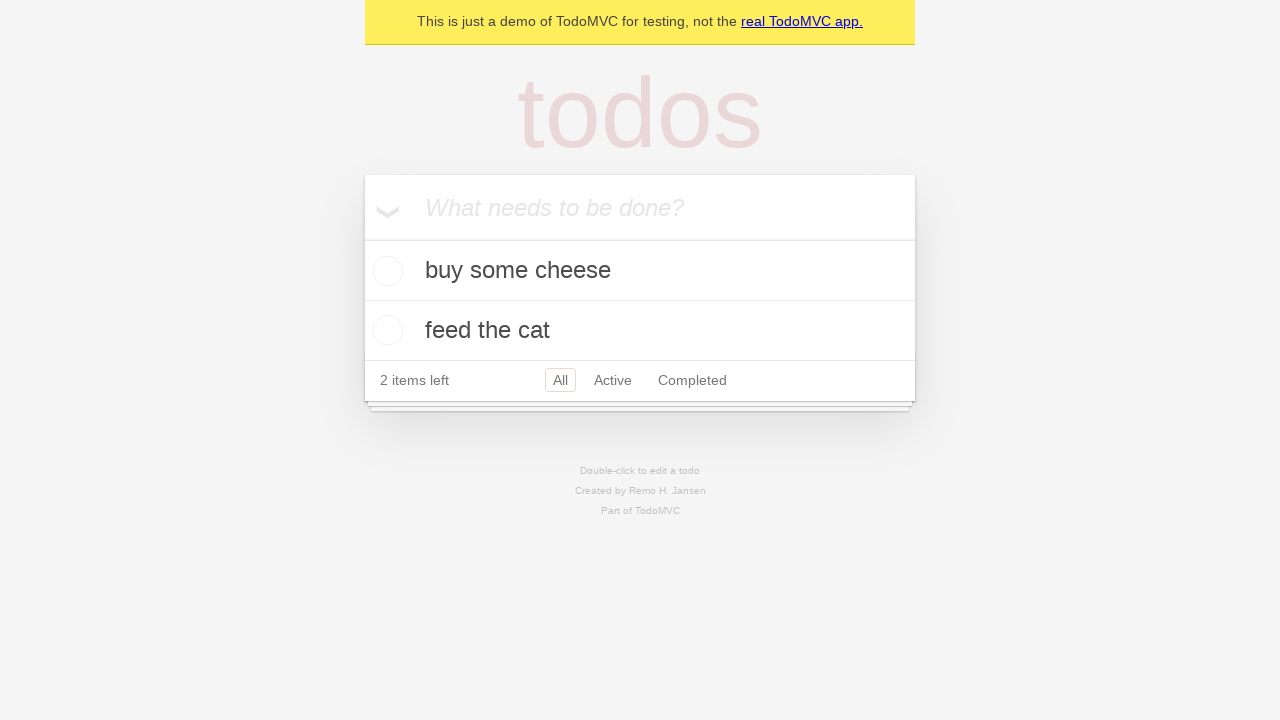

Filled todo input with 'book a doctors appointment' on internal:attr=[placeholder="What needs to be done?"i]
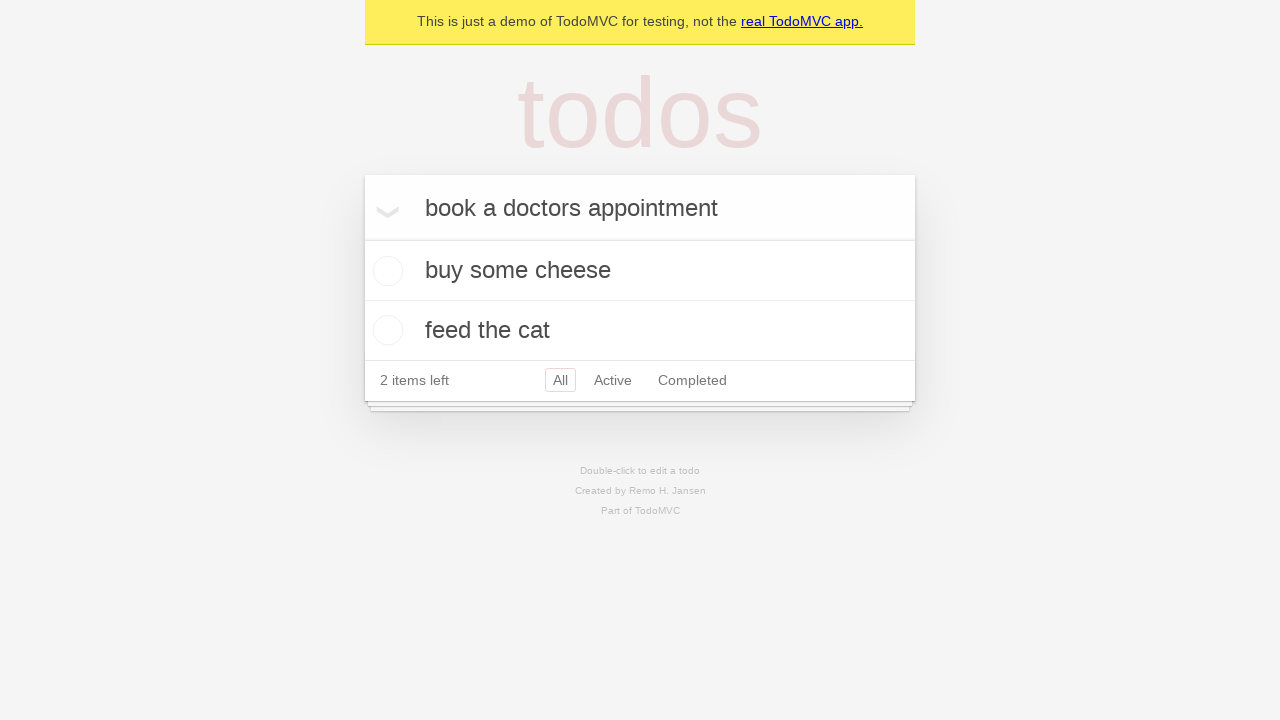

Pressed Enter to create third todo item on internal:attr=[placeholder="What needs to be done?"i]
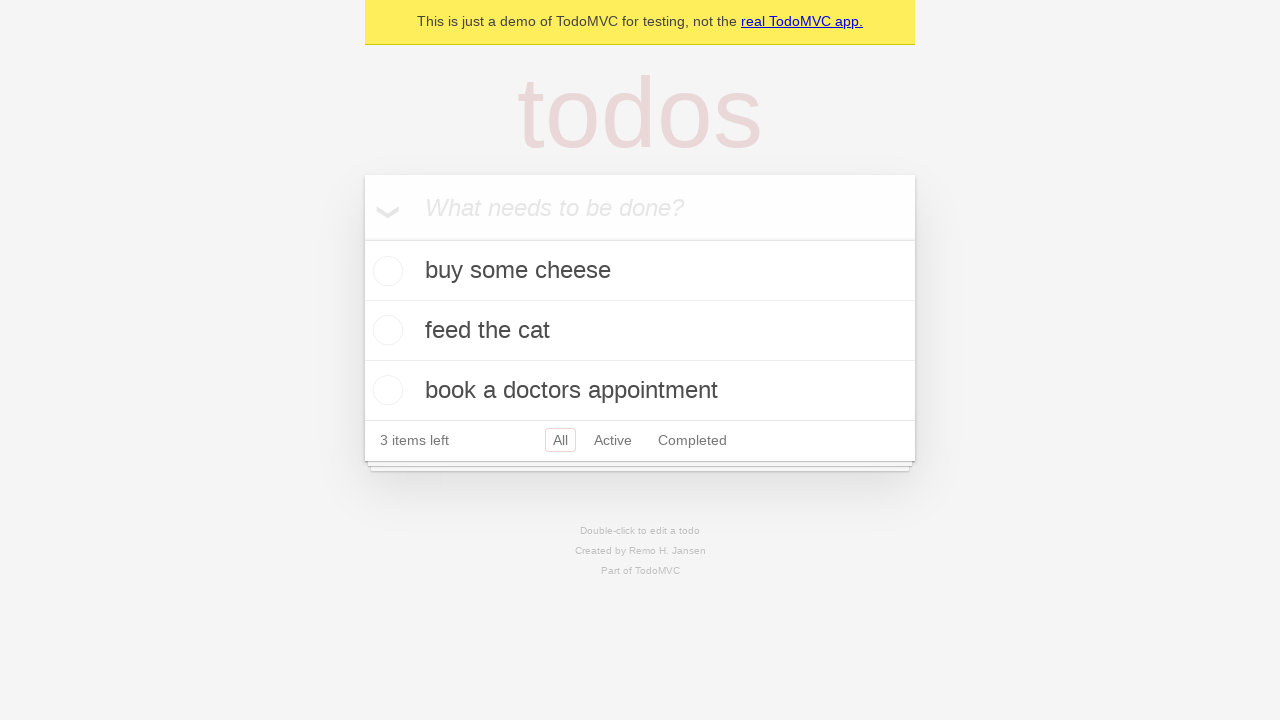

Checked the second todo item checkbox at (385, 330) on internal:testid=[data-testid="todo-item"s] >> nth=1 >> internal:role=checkbox
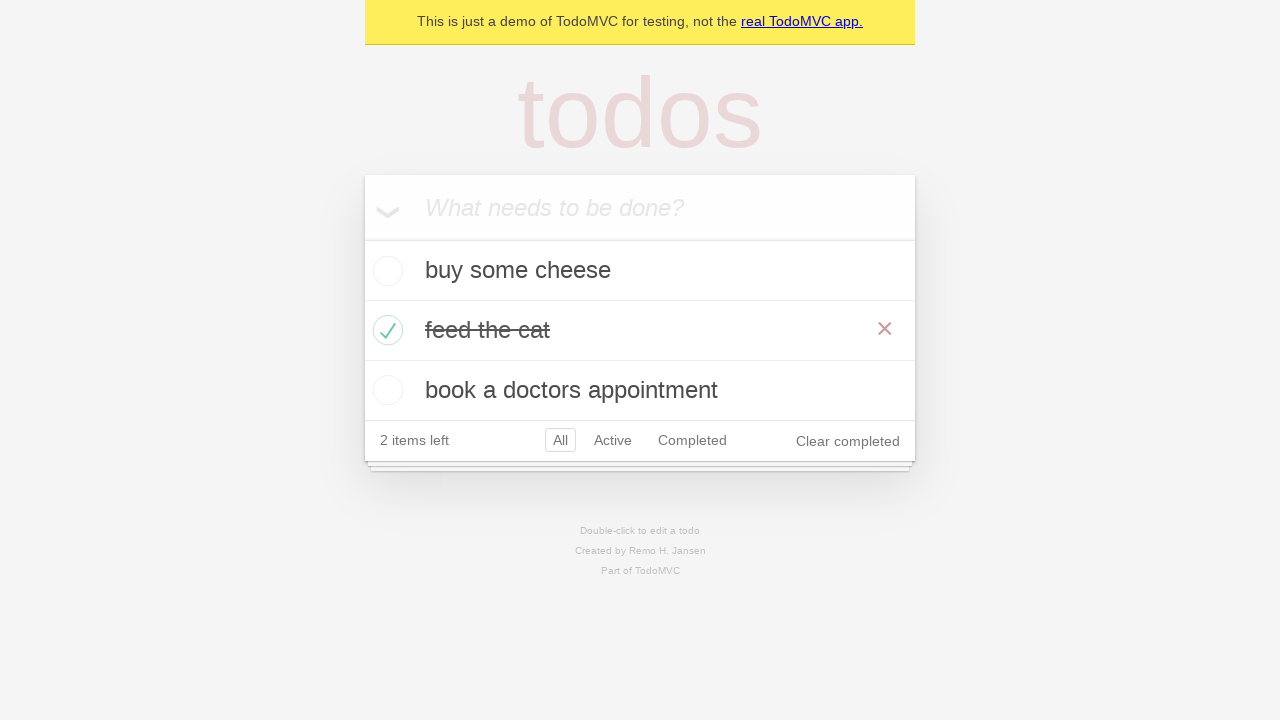

Clicked 'Clear completed' button at (848, 441) on internal:role=button[name="Clear completed"i]
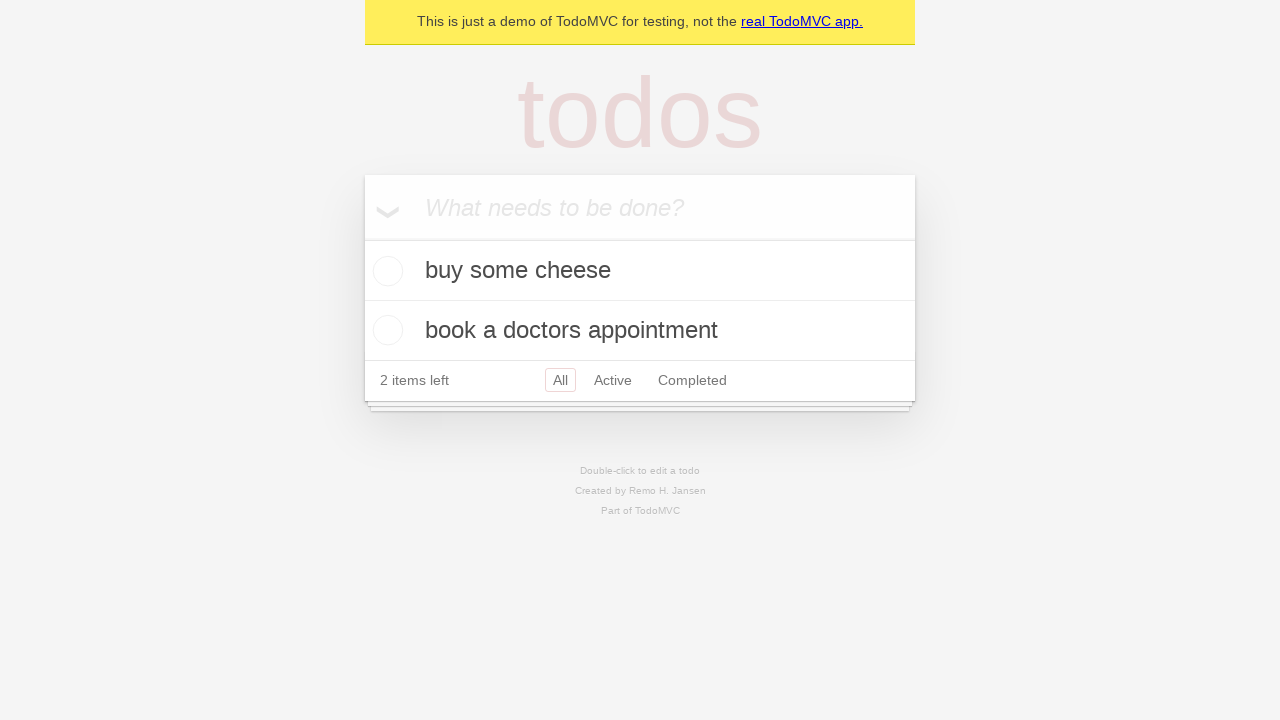

Waited for completed item to be removed
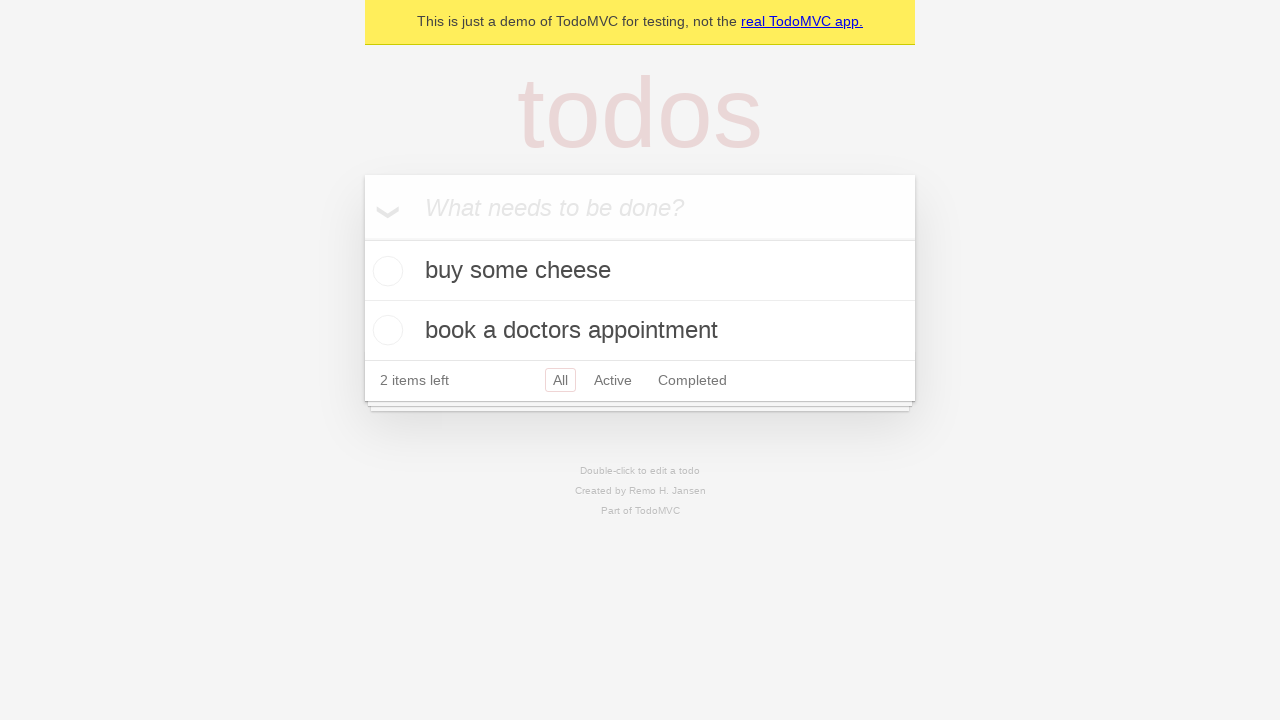

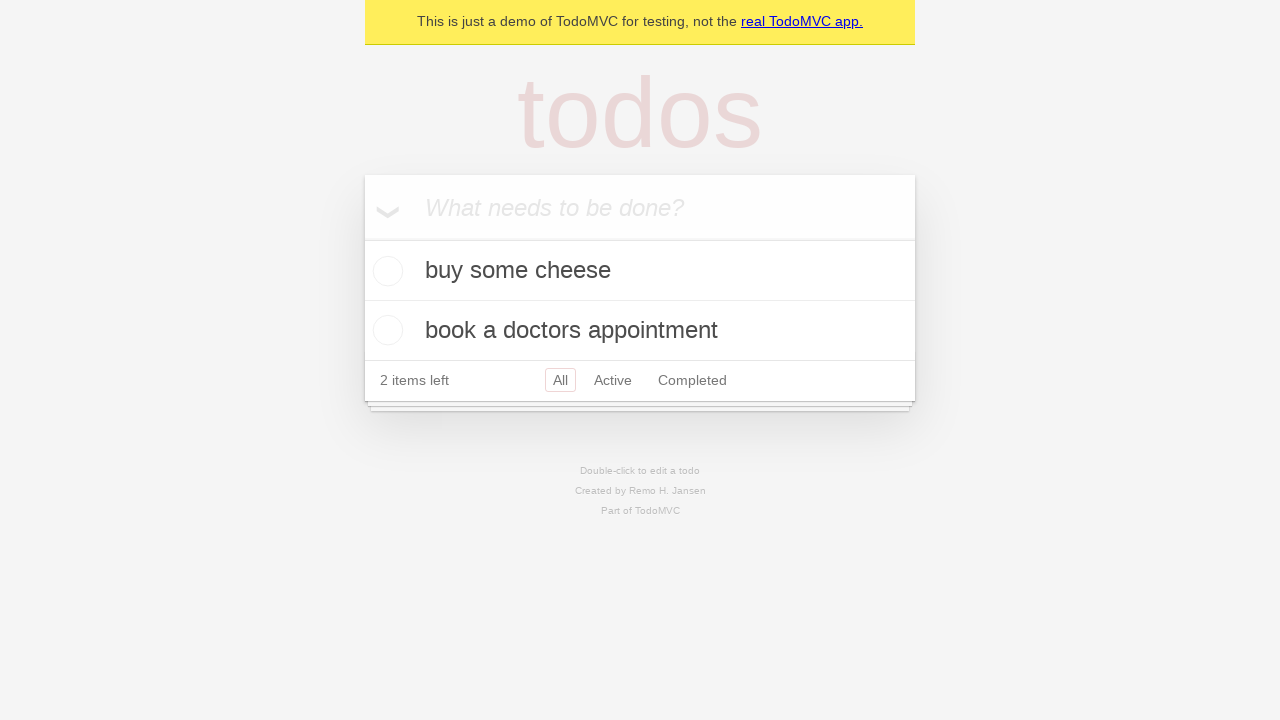